Tests navigation to the 500 status code page and verifies the status text, then navigates back

Starting URL: https://the-internet.herokuapp.com/status_codes

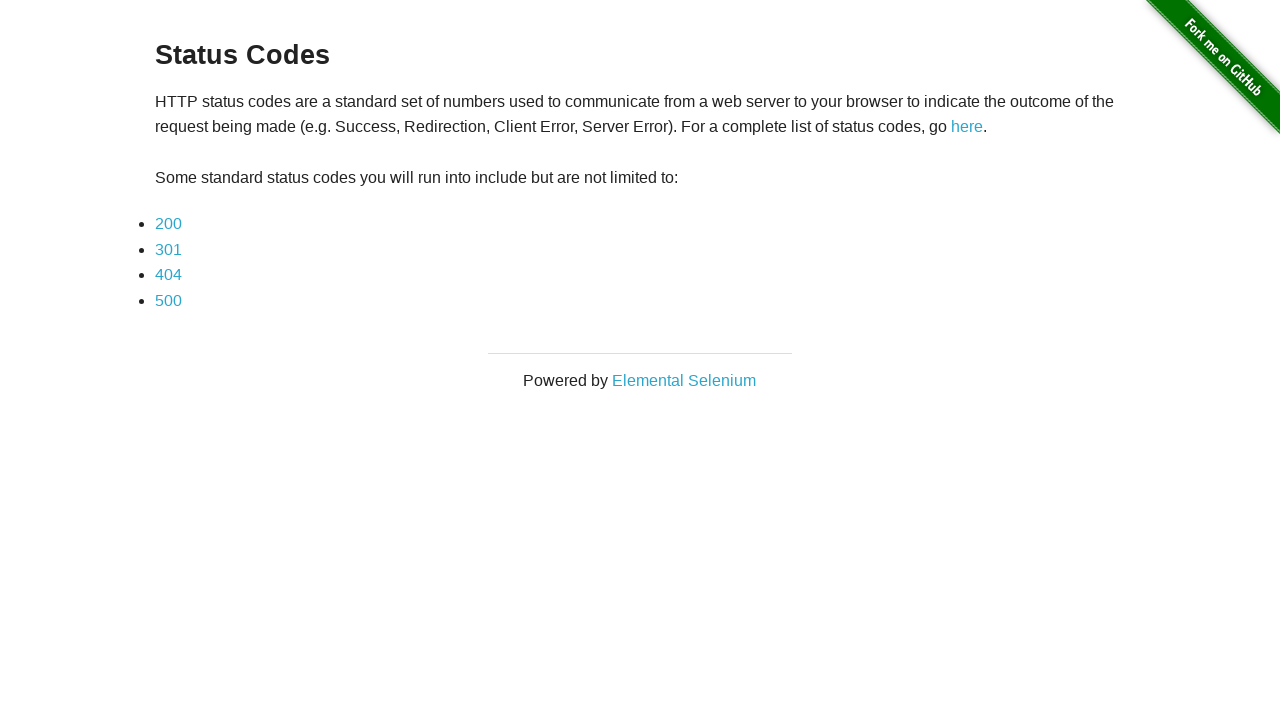

Clicked on 500 status code link at (168, 300) on a[href*='500']
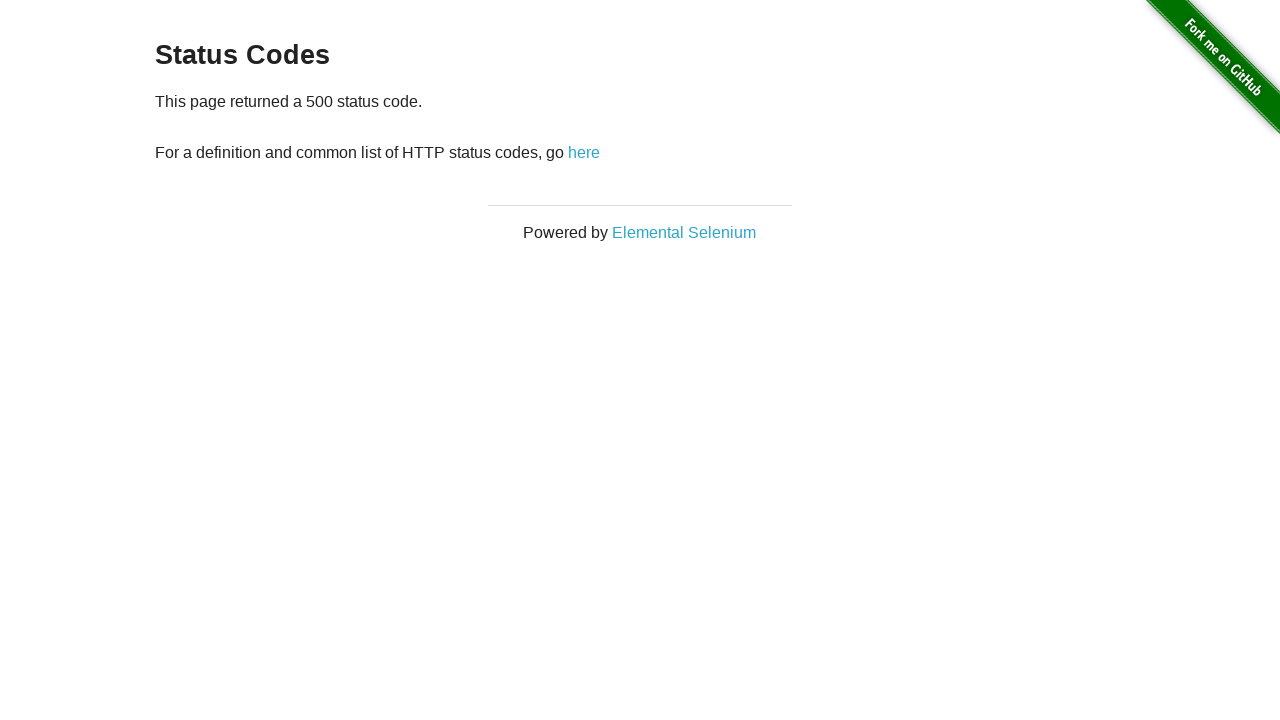

Retrieved status text from page
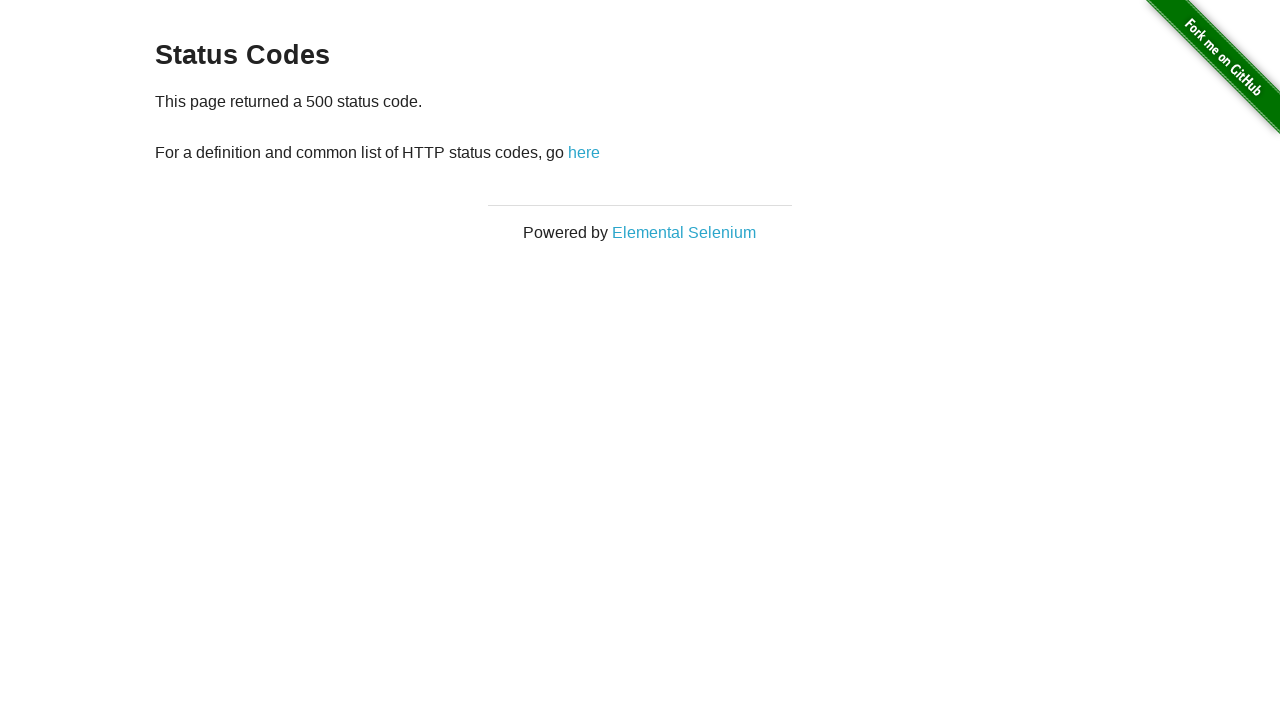

Verified status text is not None
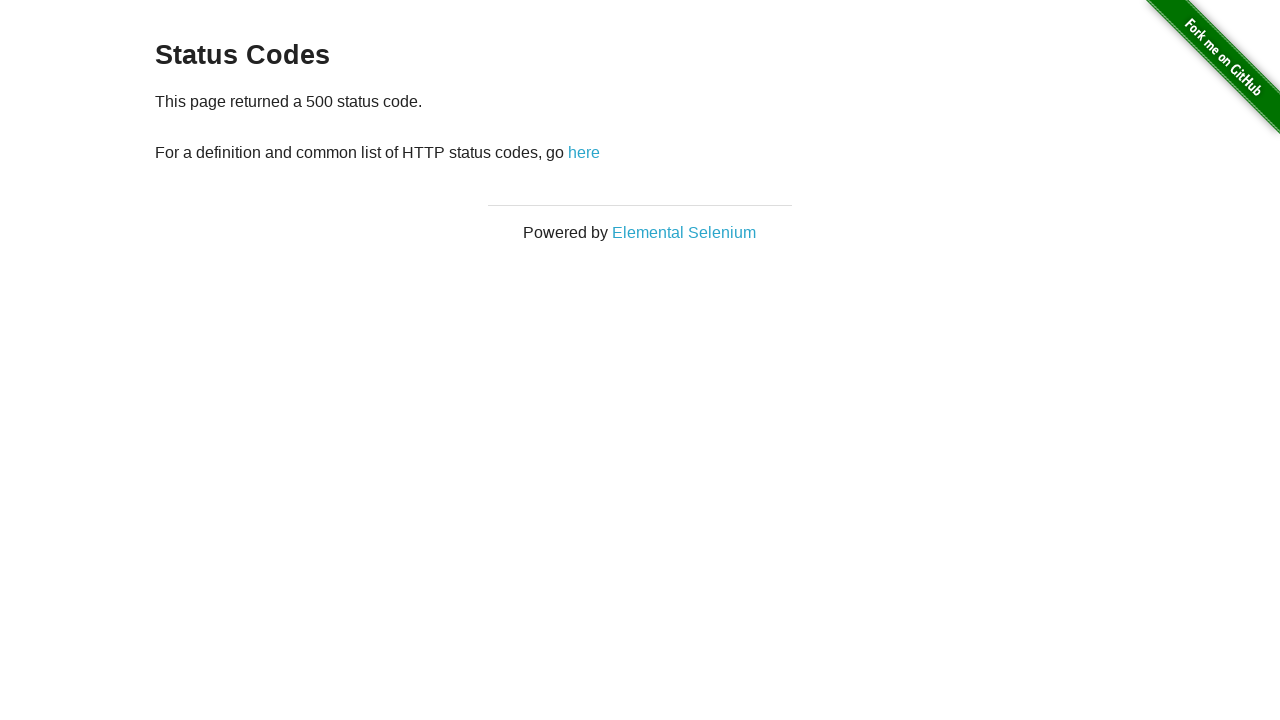

Navigated back to previous page
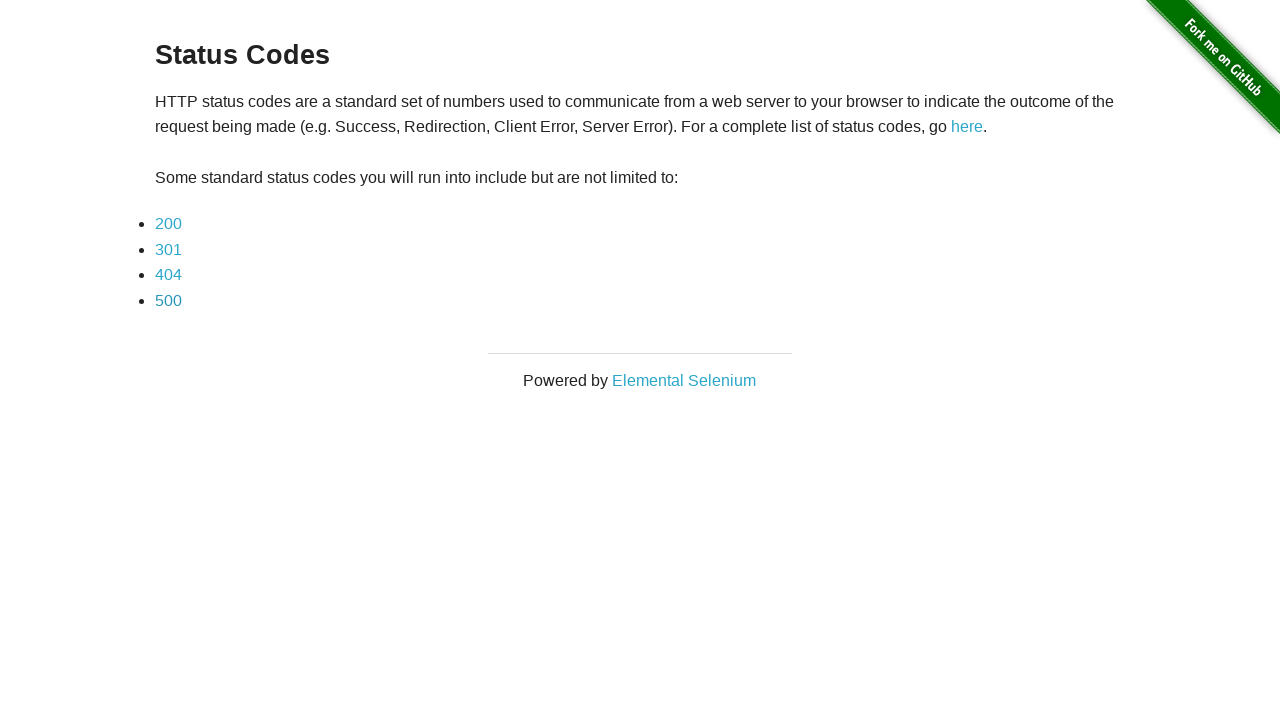

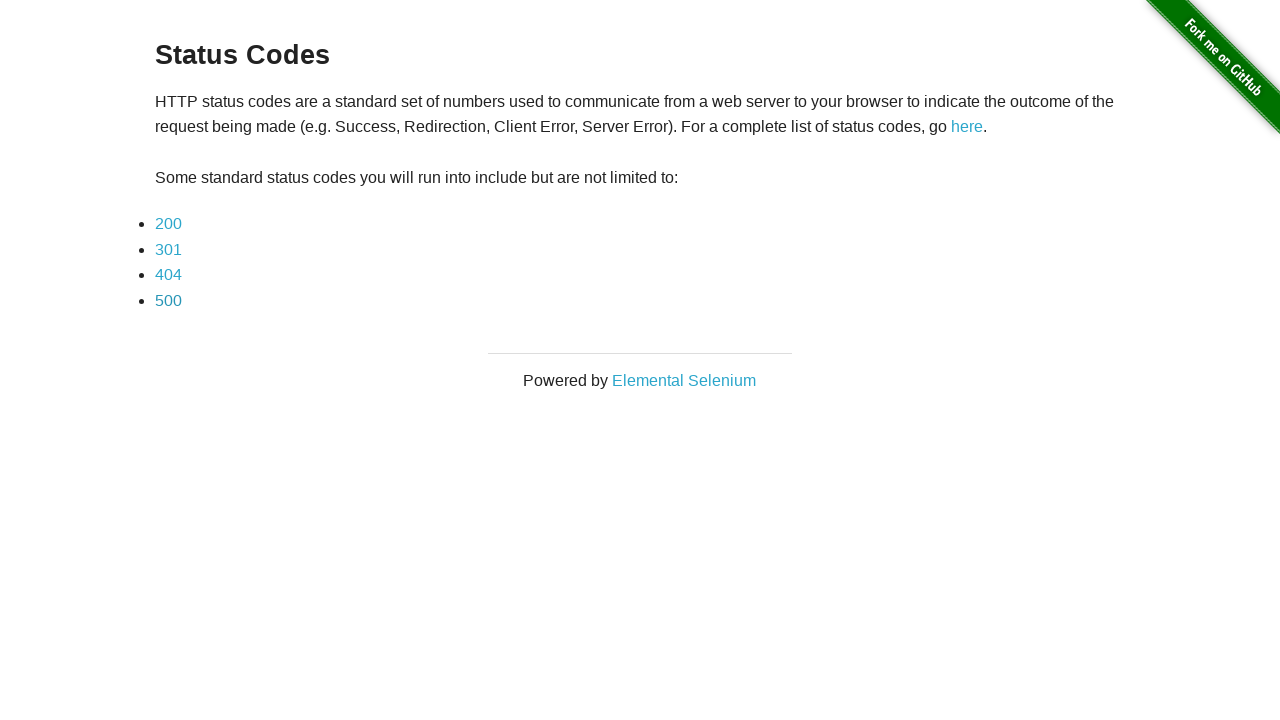